Tests mouse hover functionality to reveal hidden elements

Starting URL: https://rahulshettyacademy.com/AutomationPractice/

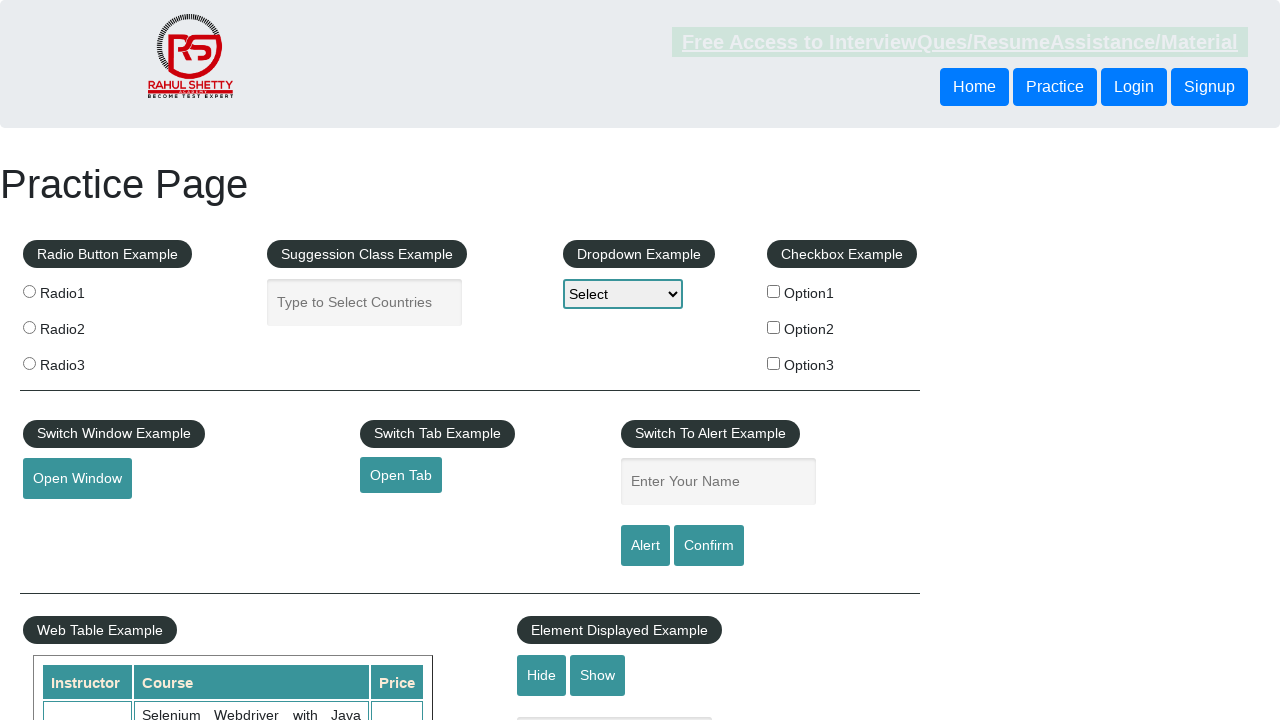

Located the Mouse Hover button
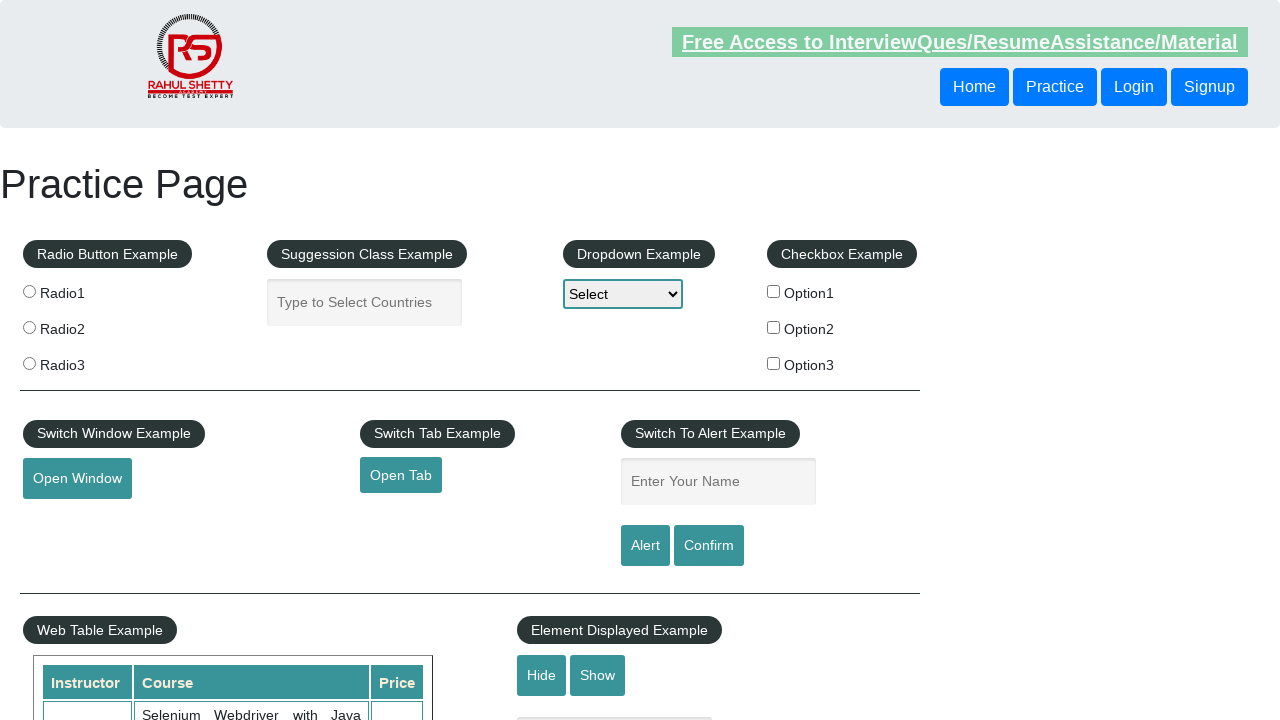

Hovered over the Mouse Hover button to reveal hidden elements at (83, 361) on button:has-text('Mouse Hover')
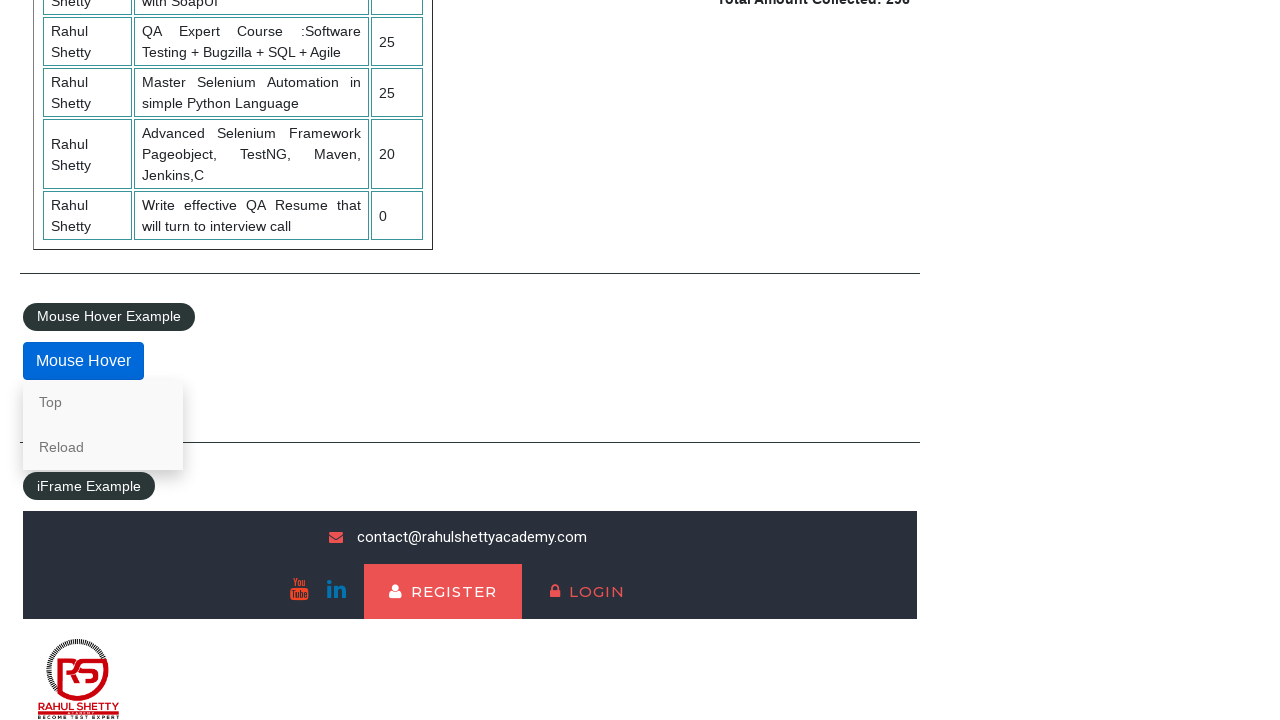

Located the Reload link element
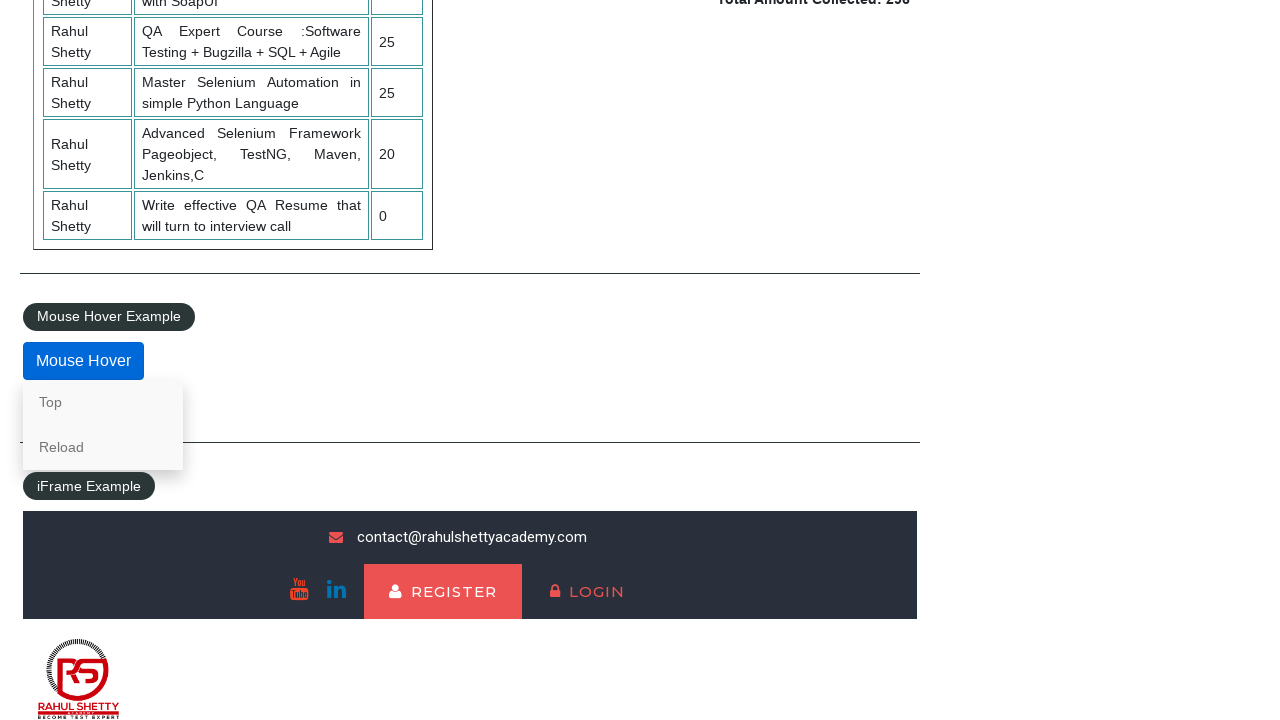

Verified that the Reload link is visible after hover
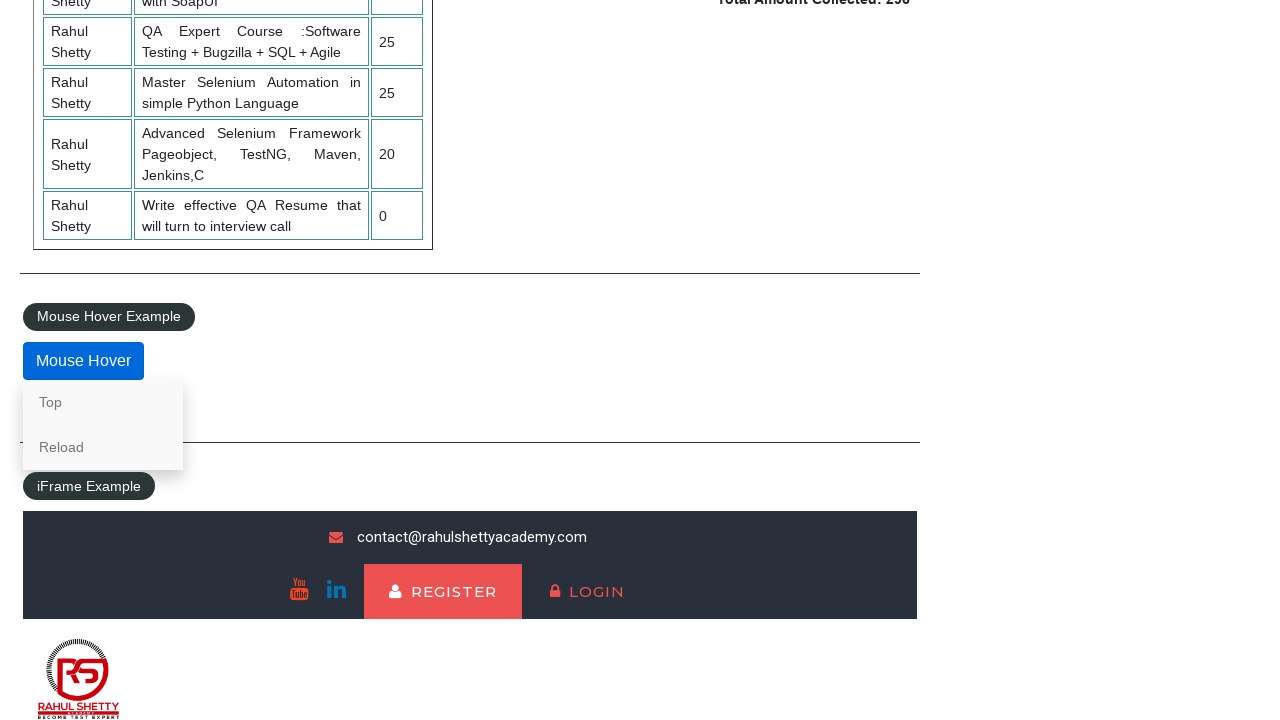

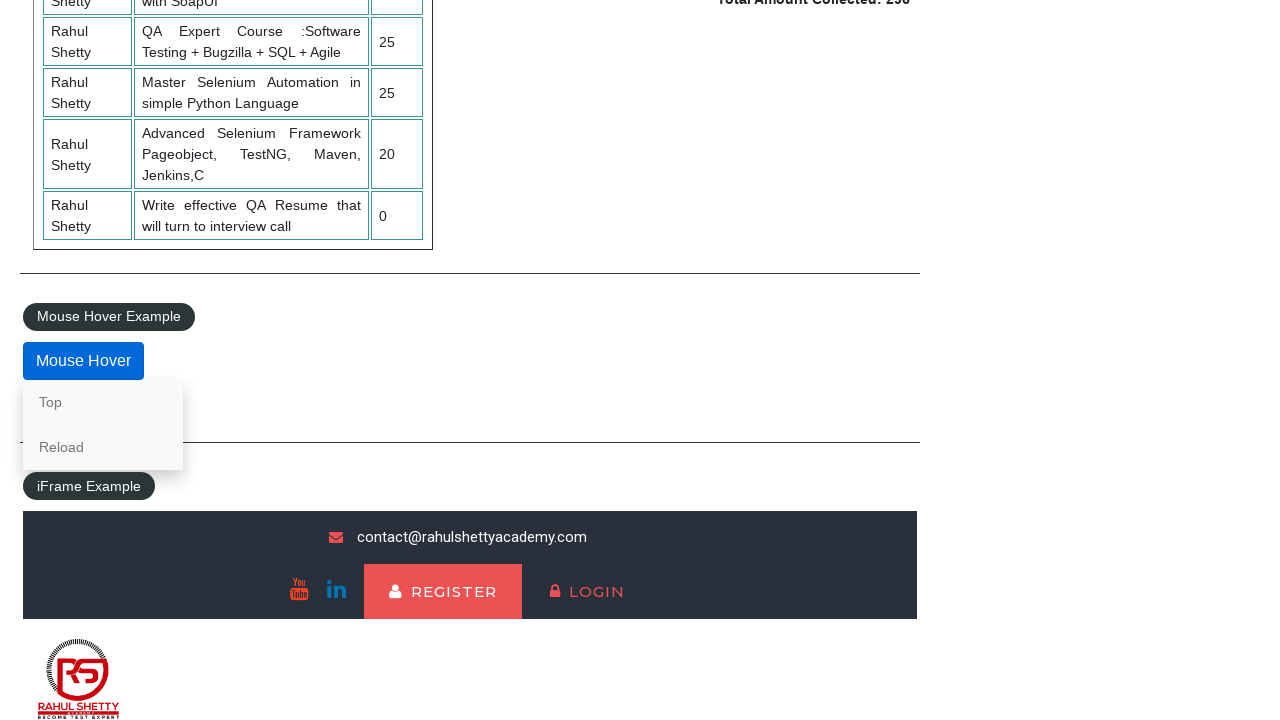